Tests explicit wait functionality by waiting for a price element to display "$100", then clicking a book button, calculating a mathematical result from a displayed value, and submitting the answer.

Starting URL: http://suninjuly.github.io/explicit_wait2.html

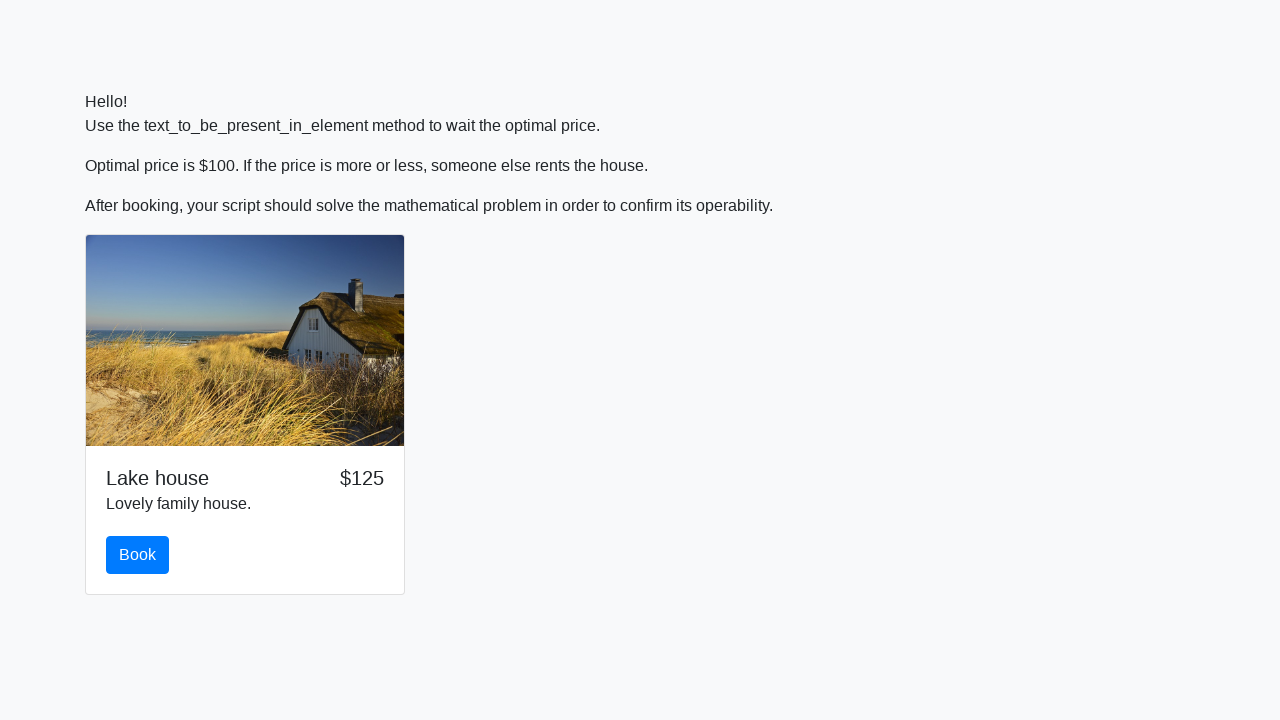

Waited for price element to display $100
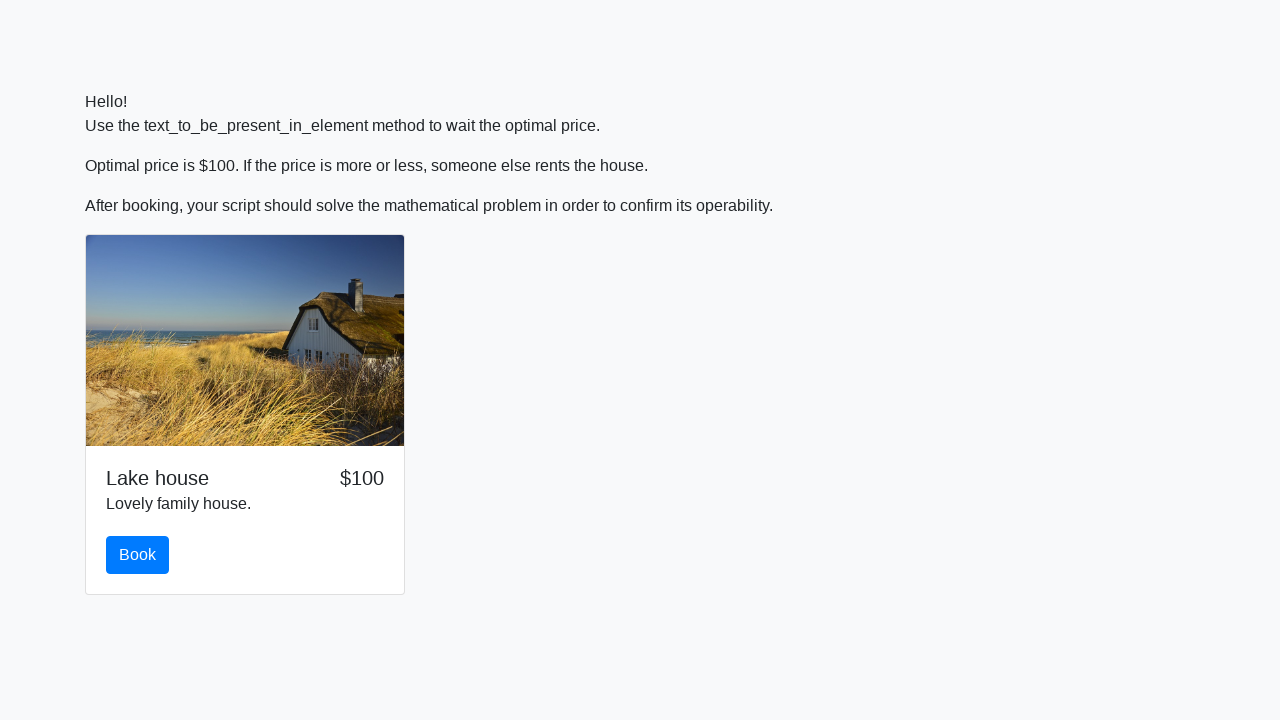

Clicked the book button at (138, 555) on #book
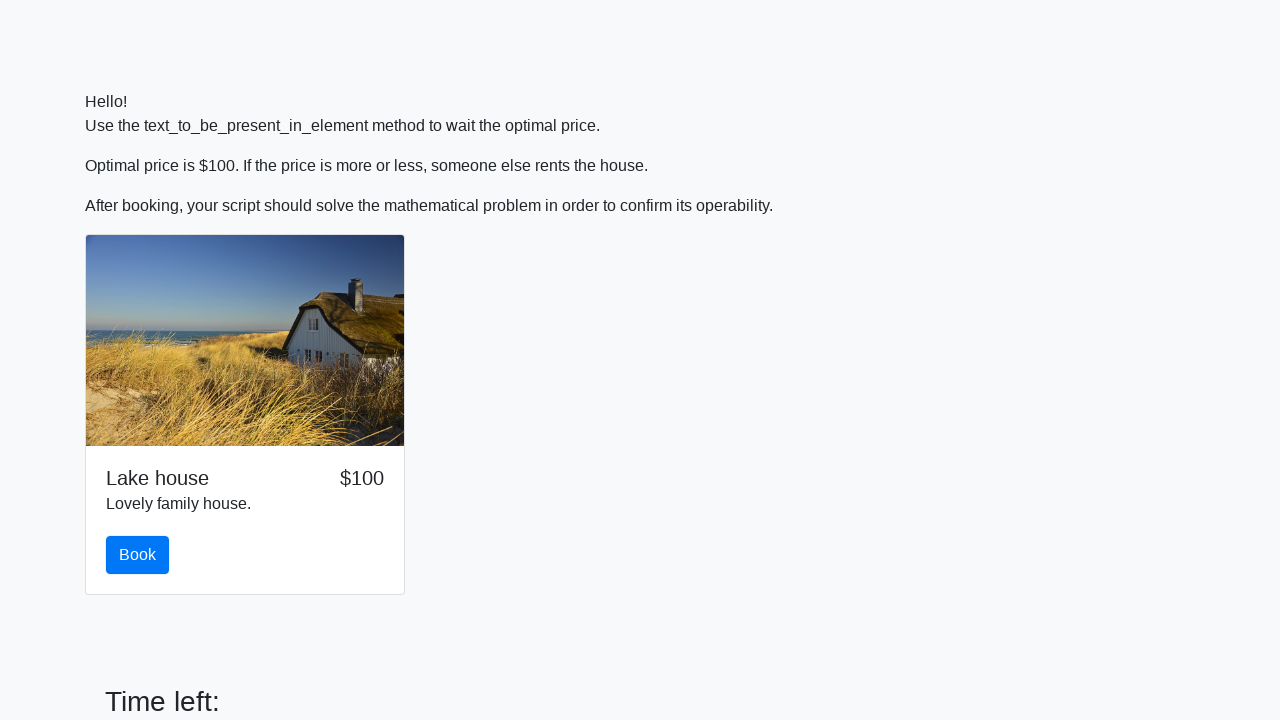

Scrolled input_value element into view
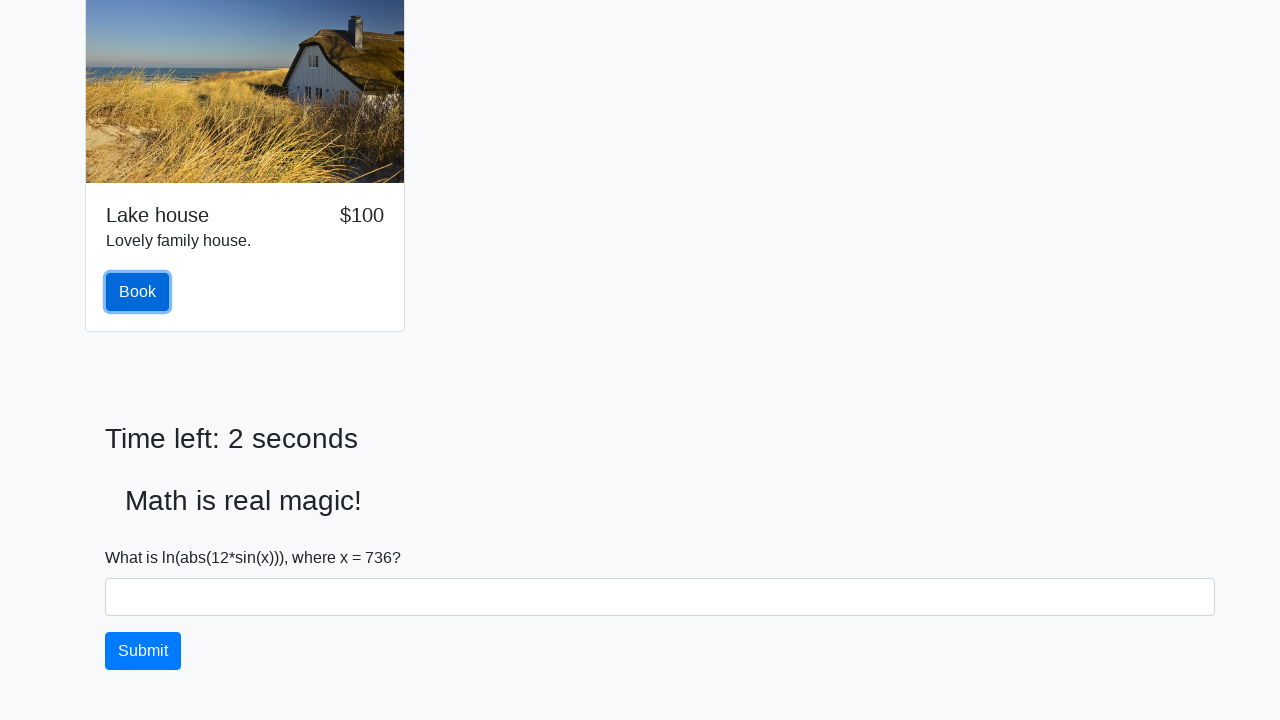

Retrieved input value: 736
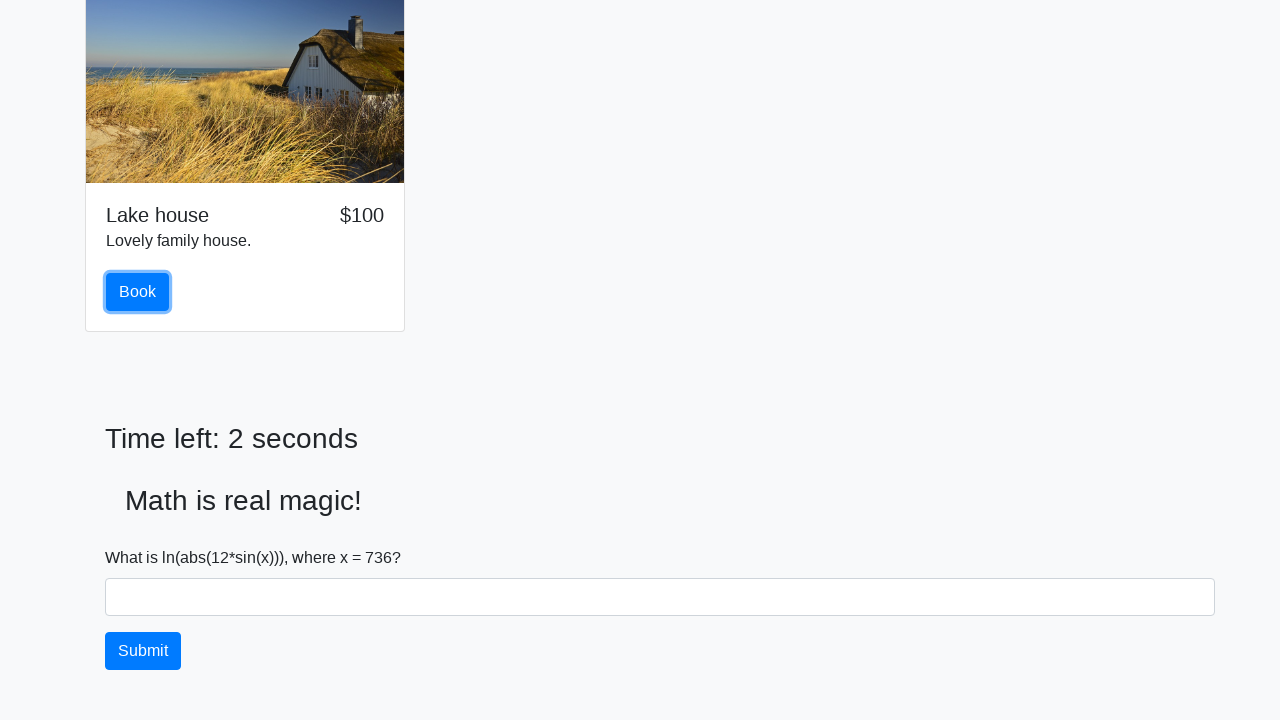

Calculated mathematical result: 2.213881675741487
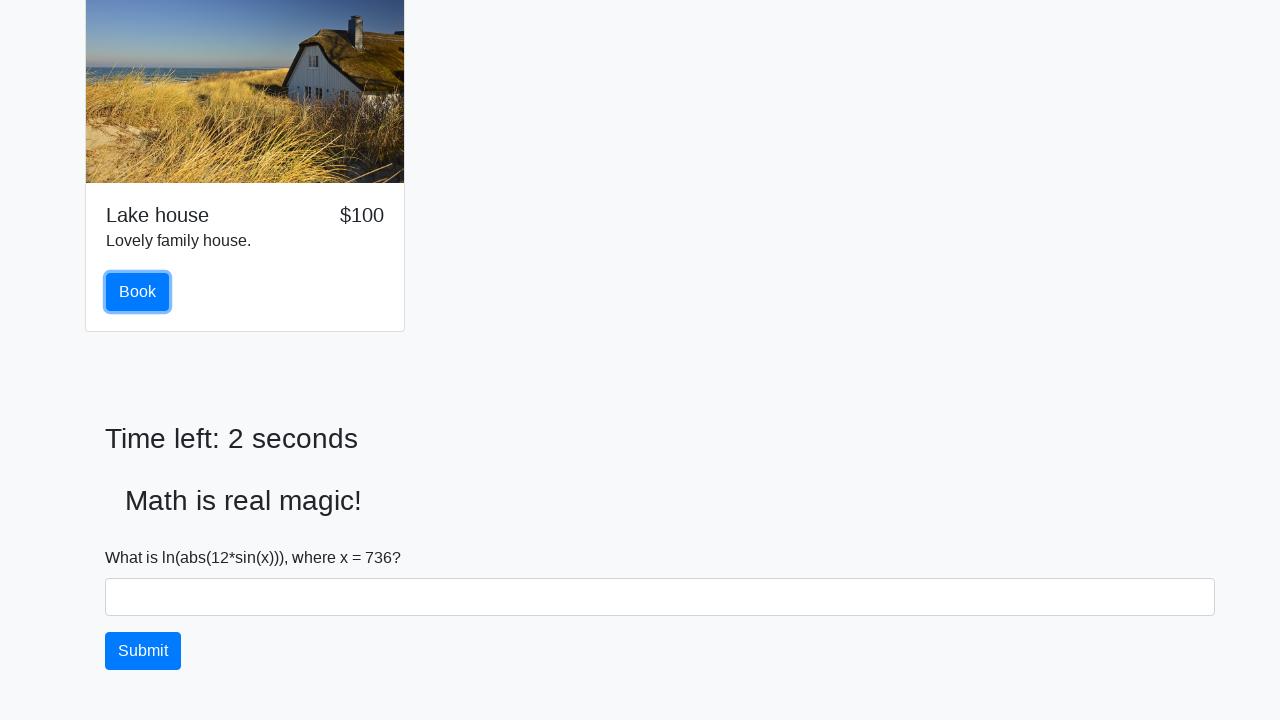

Filled answer field with calculated value: 2.213881675741487 on #answer
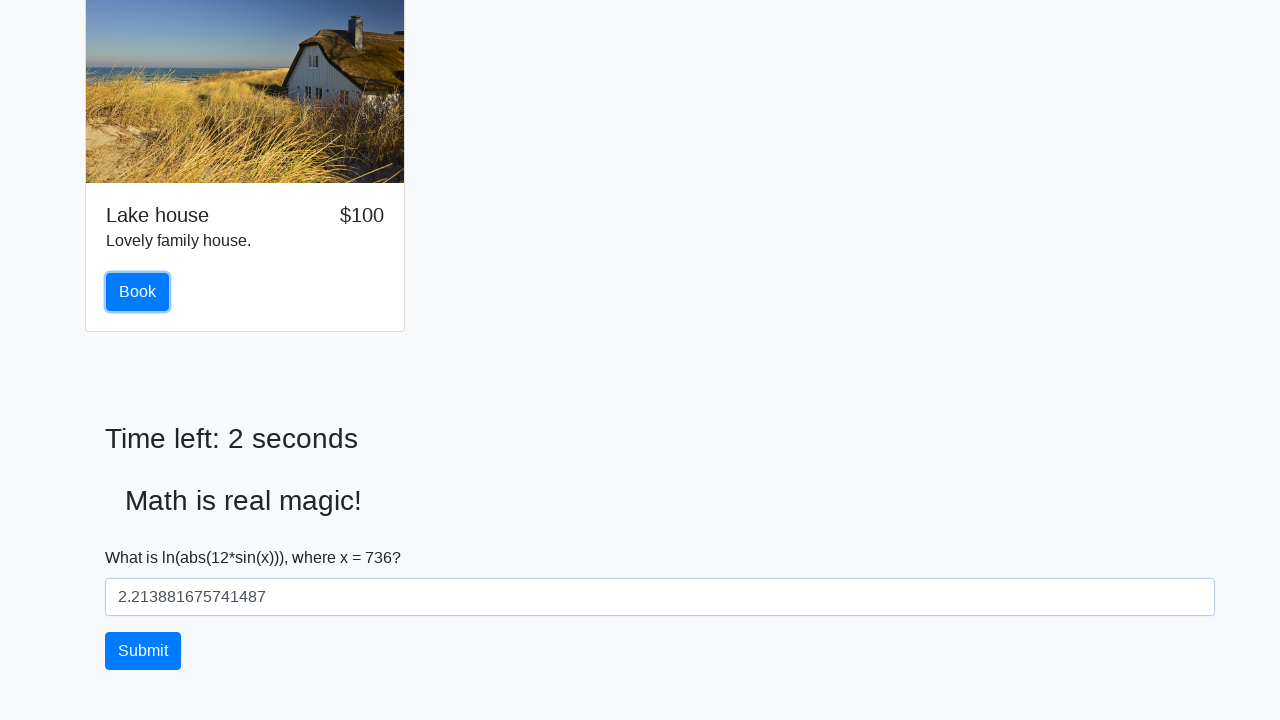

Clicked the solve button to submit answer at (143, 651) on #solve
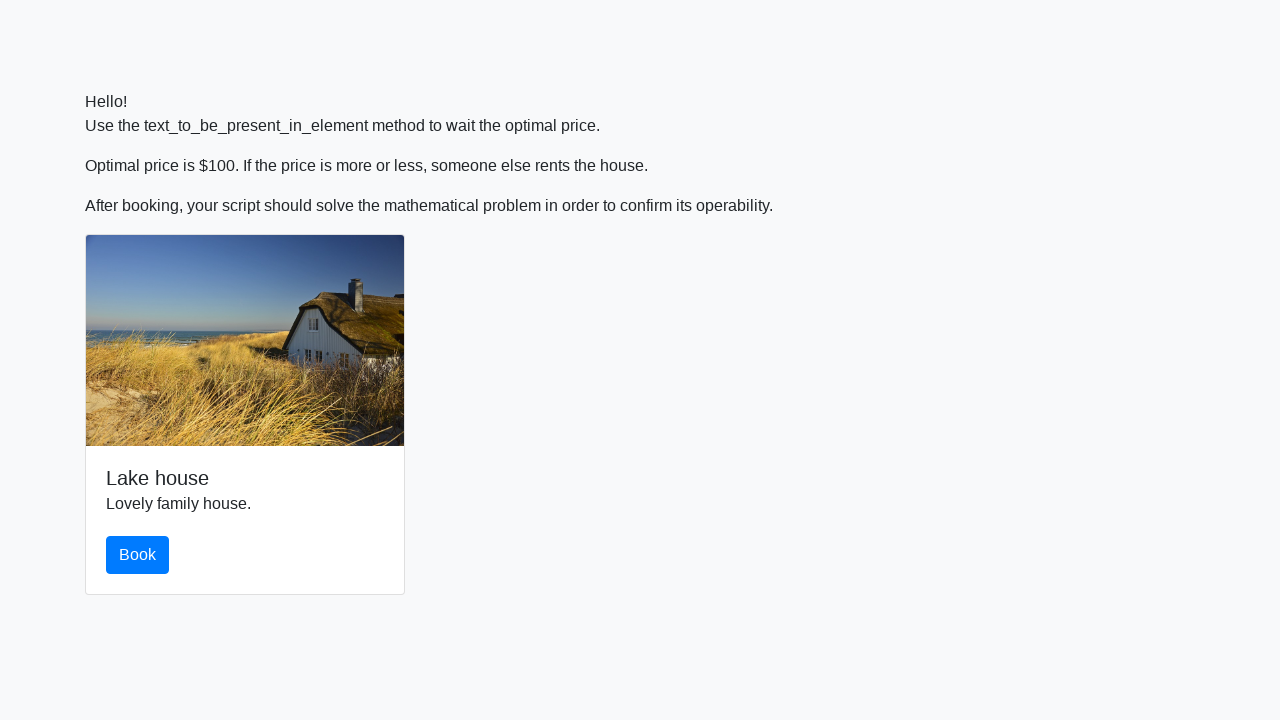

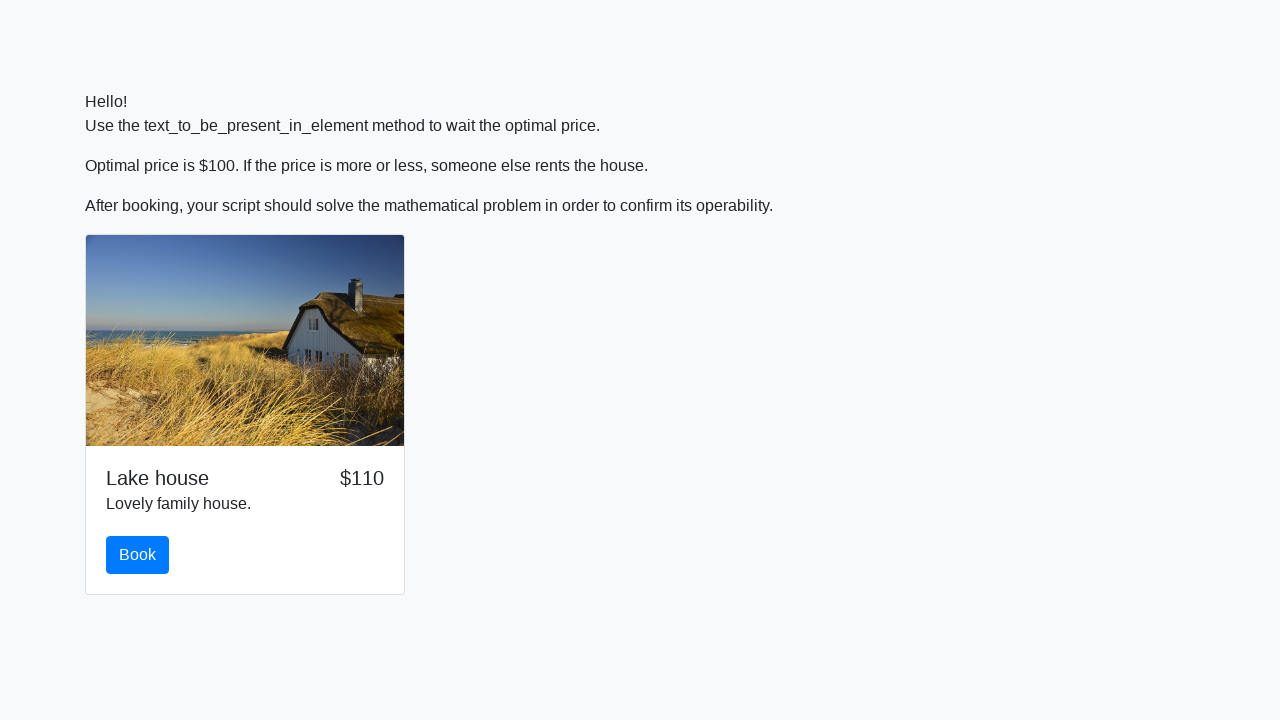